Tests iframe handling by switching to a frame named "moneyiframe" and entering text into a search field within that frame

Starting URL: https://www.rediff.com/

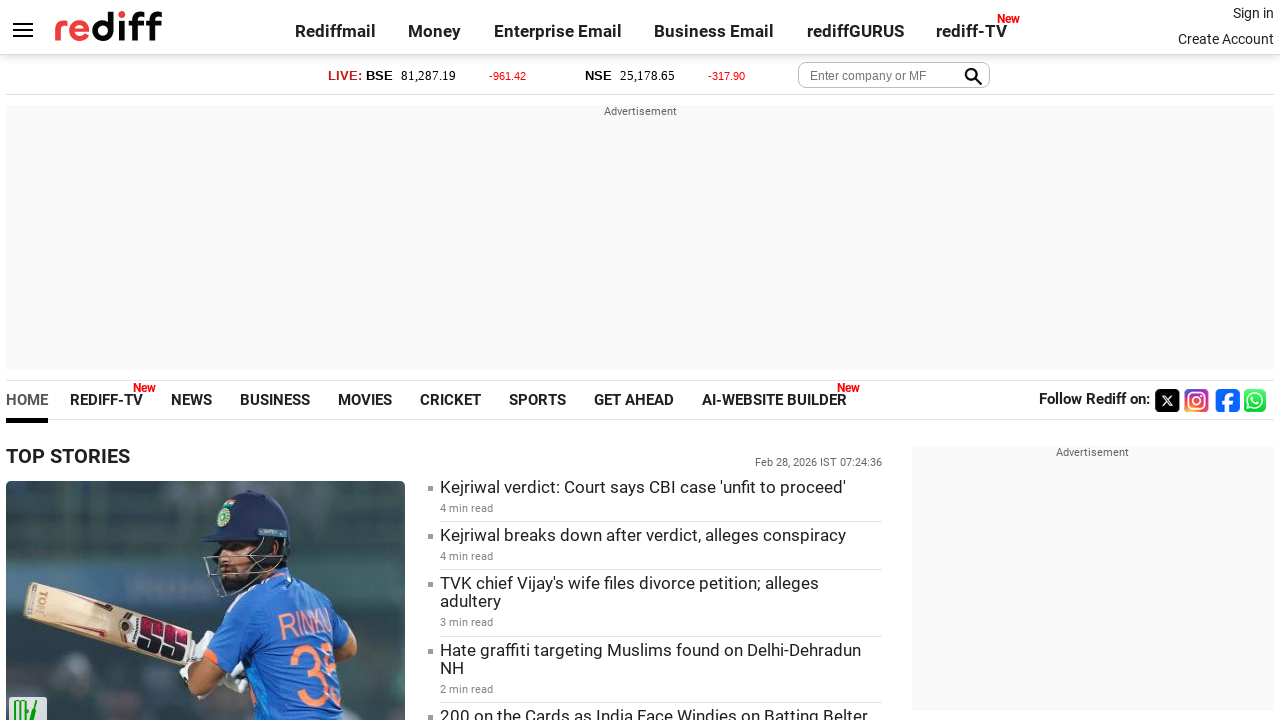

Located iframe named 'moneyiframe'
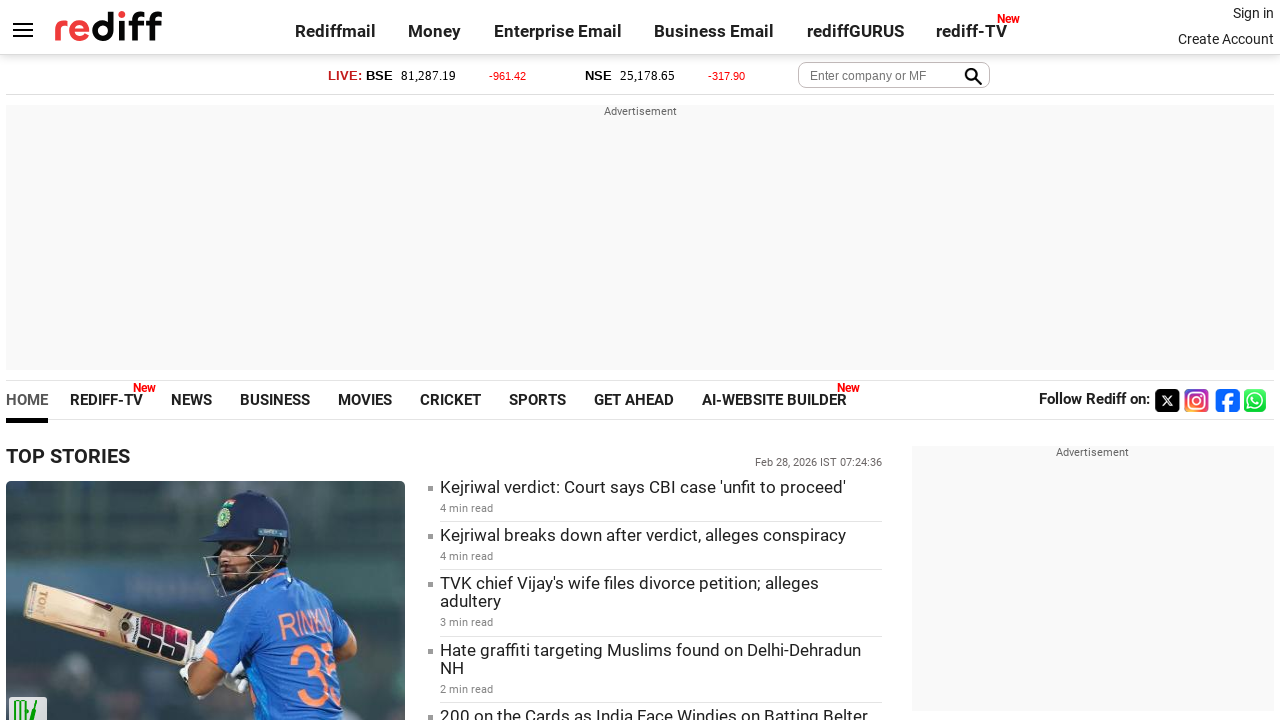

Entered 'Hello Bank' into search field within moneyiframe on iframe[name='moneyiframe'] >> internal:control=enter-frame >> input[name='query'
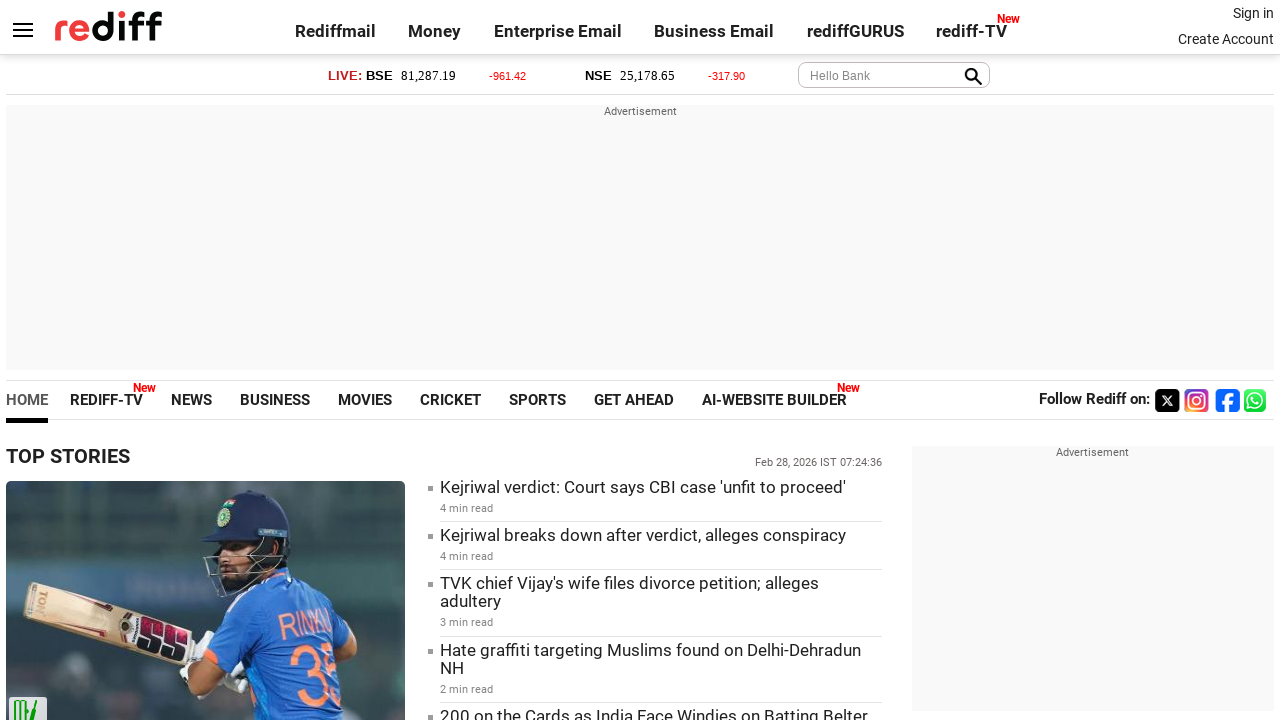

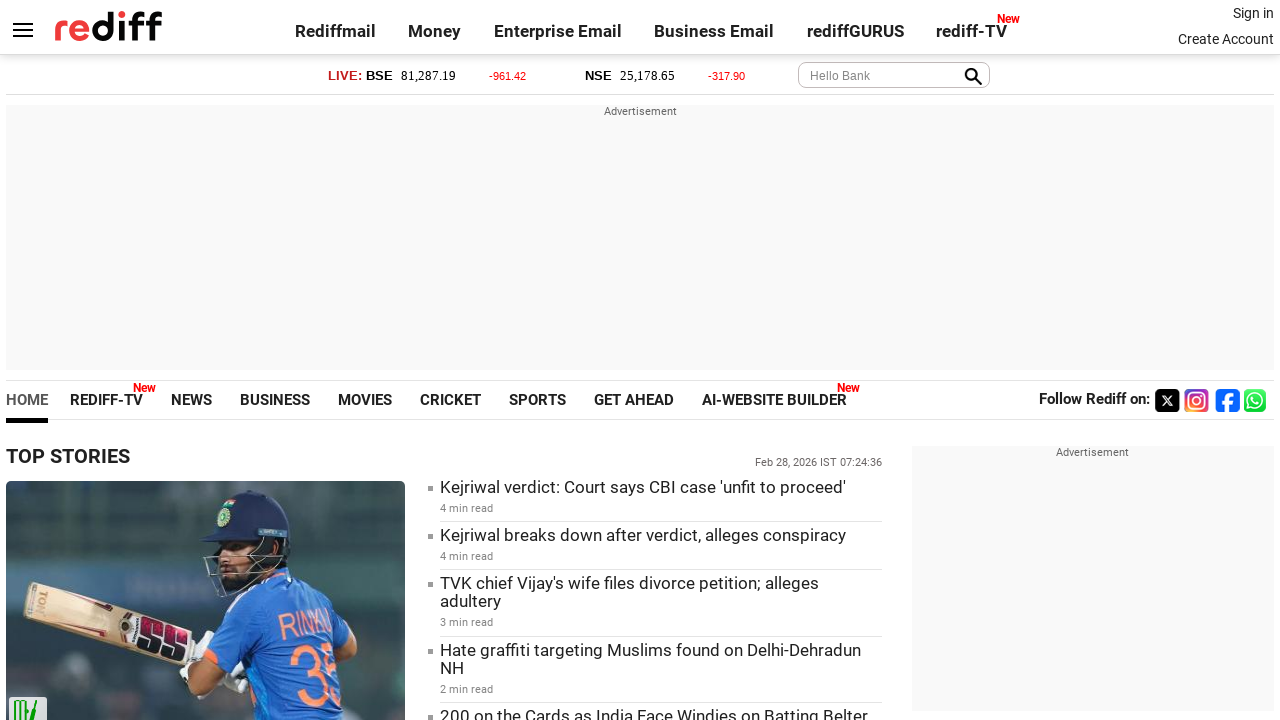